Tests JavaScript alert handling by triggering different types of alerts (simple alert, confirm dialog, and prompt) and interacting with them

Starting URL: https://the-internet.herokuapp.com/javascript_alerts

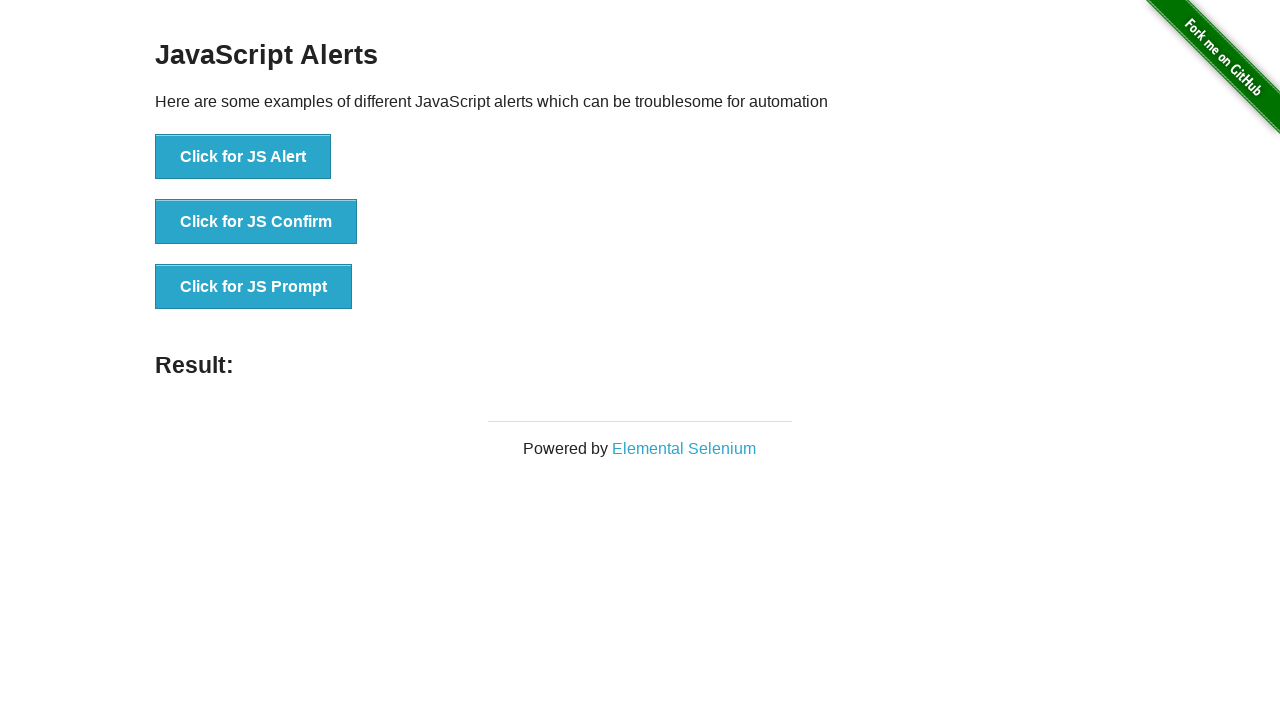

Clicked button to trigger simple alert at (243, 157) on button[onclick='jsAlert()']
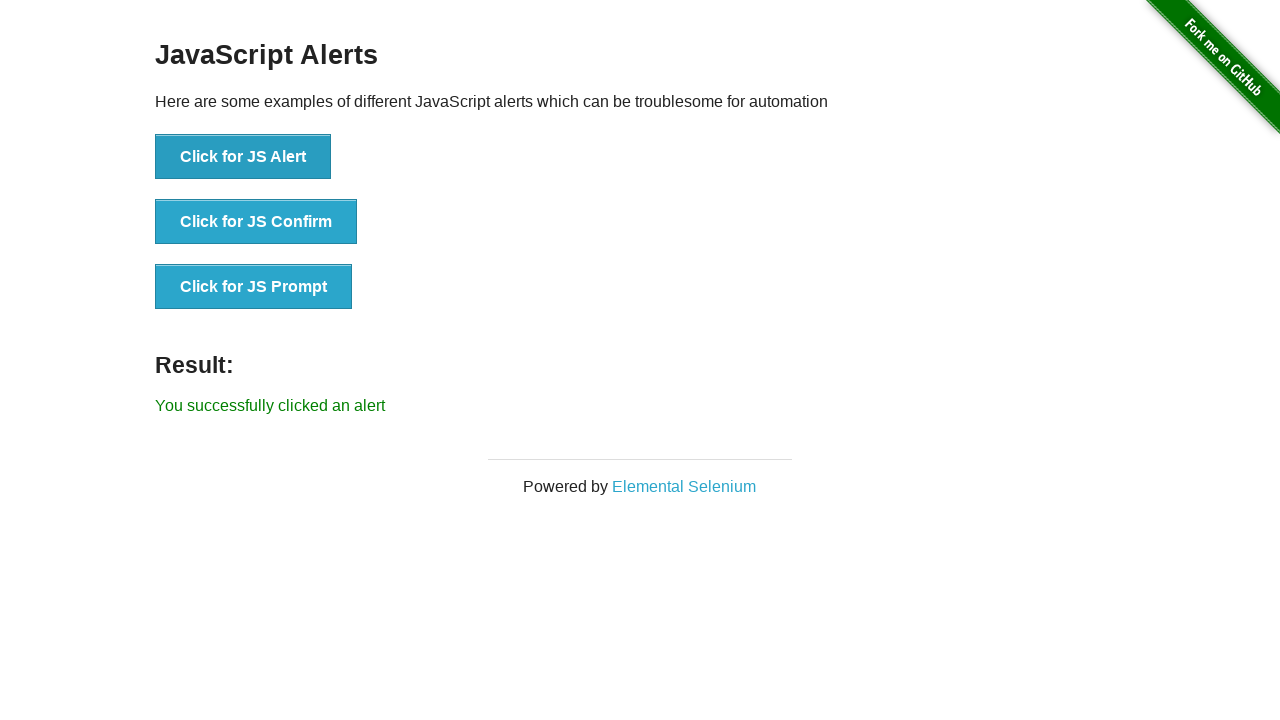

Set up dialog handler to accept simple alert
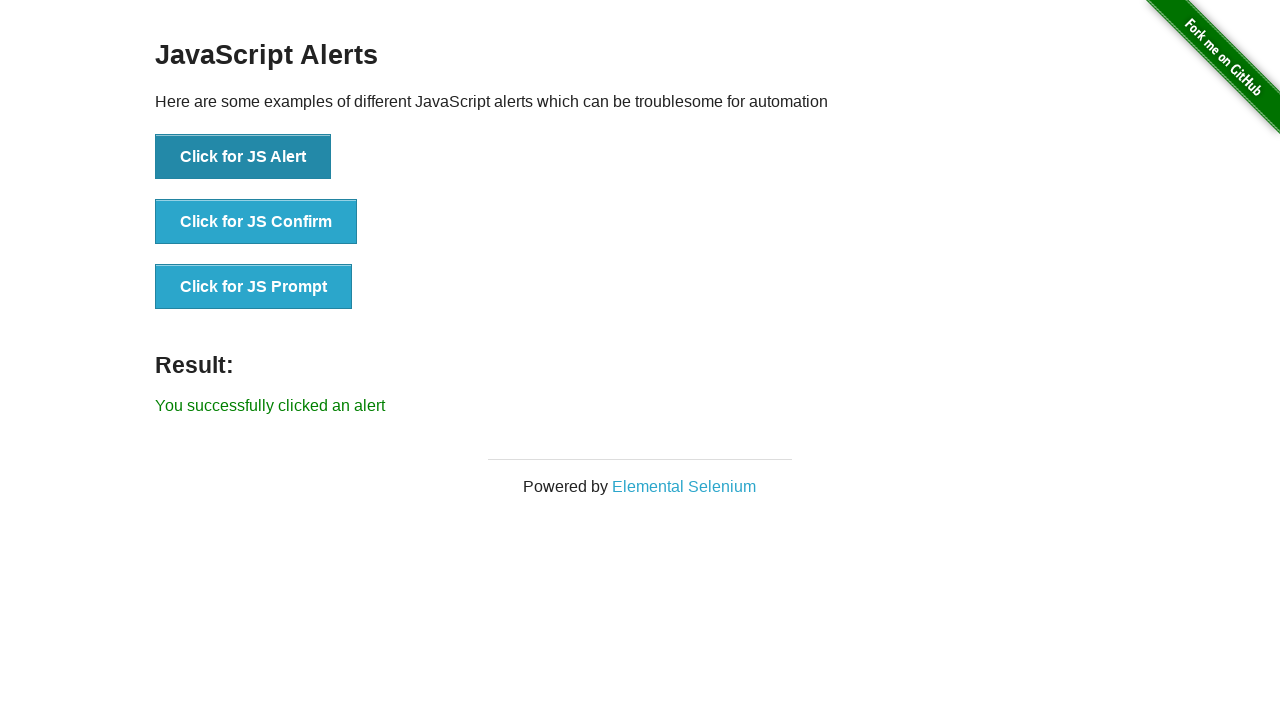

Clicked button to trigger confirm dialog at (256, 222) on button:has-text('Click for JS Confirm')
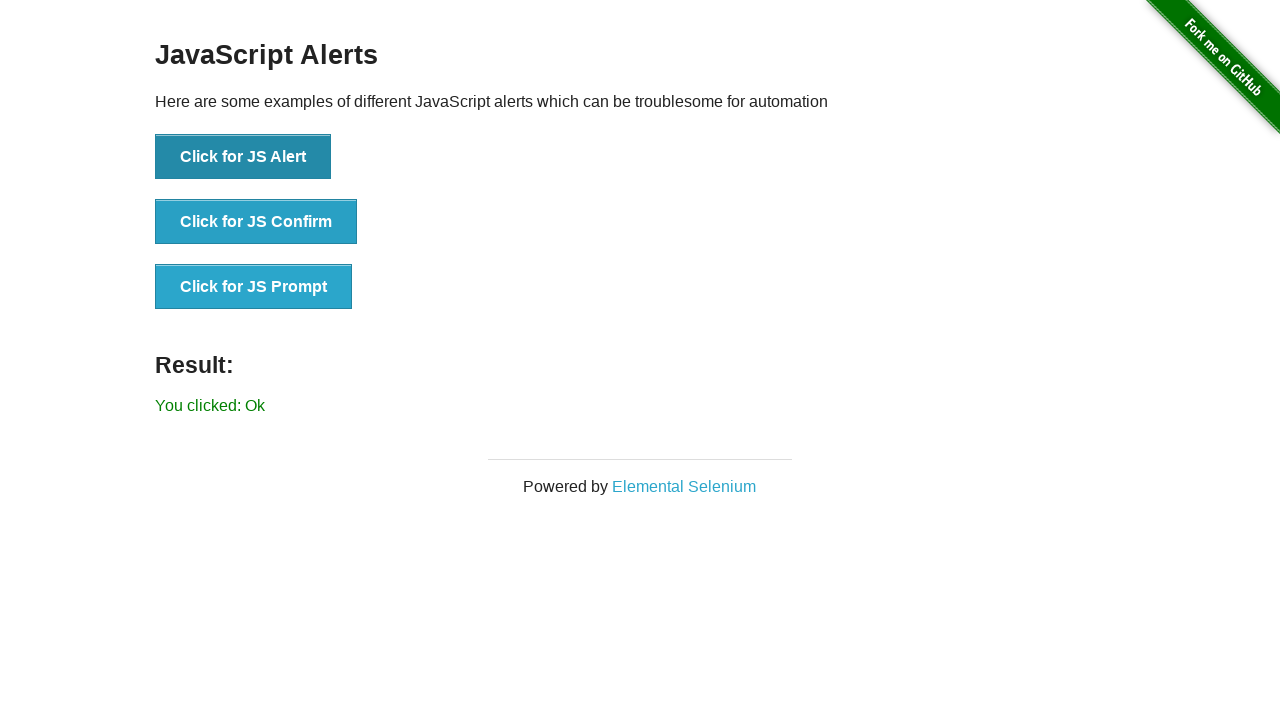

Set up dialog handler to dismiss confirm dialog
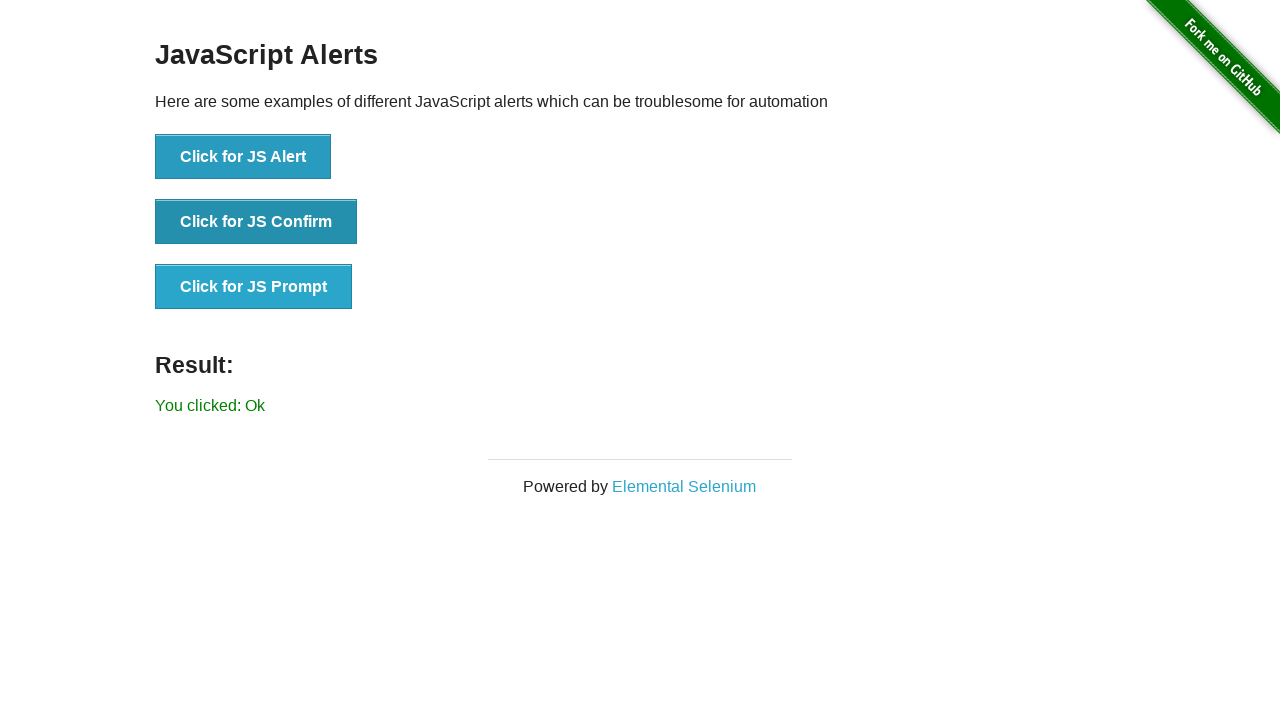

Clicked button to trigger prompt dialog at (254, 287) on button[onclick='jsPrompt()']
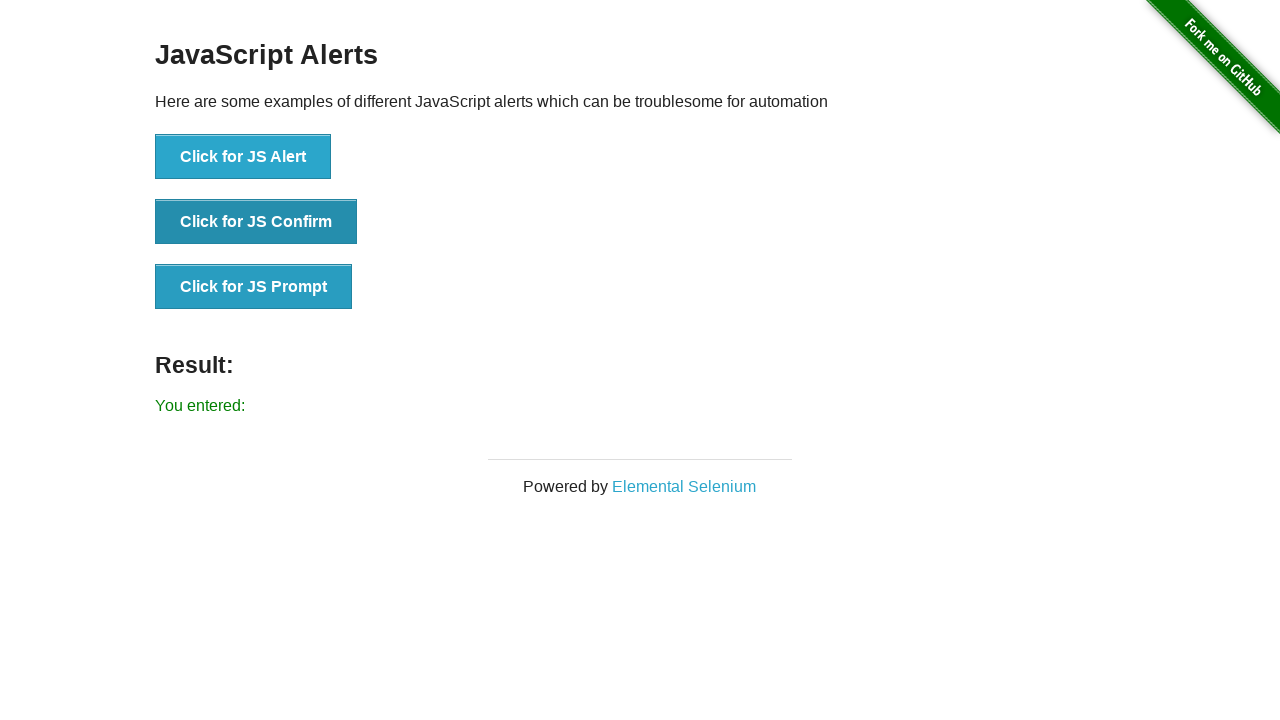

Set up dialog handler to accept prompt dialog with default text
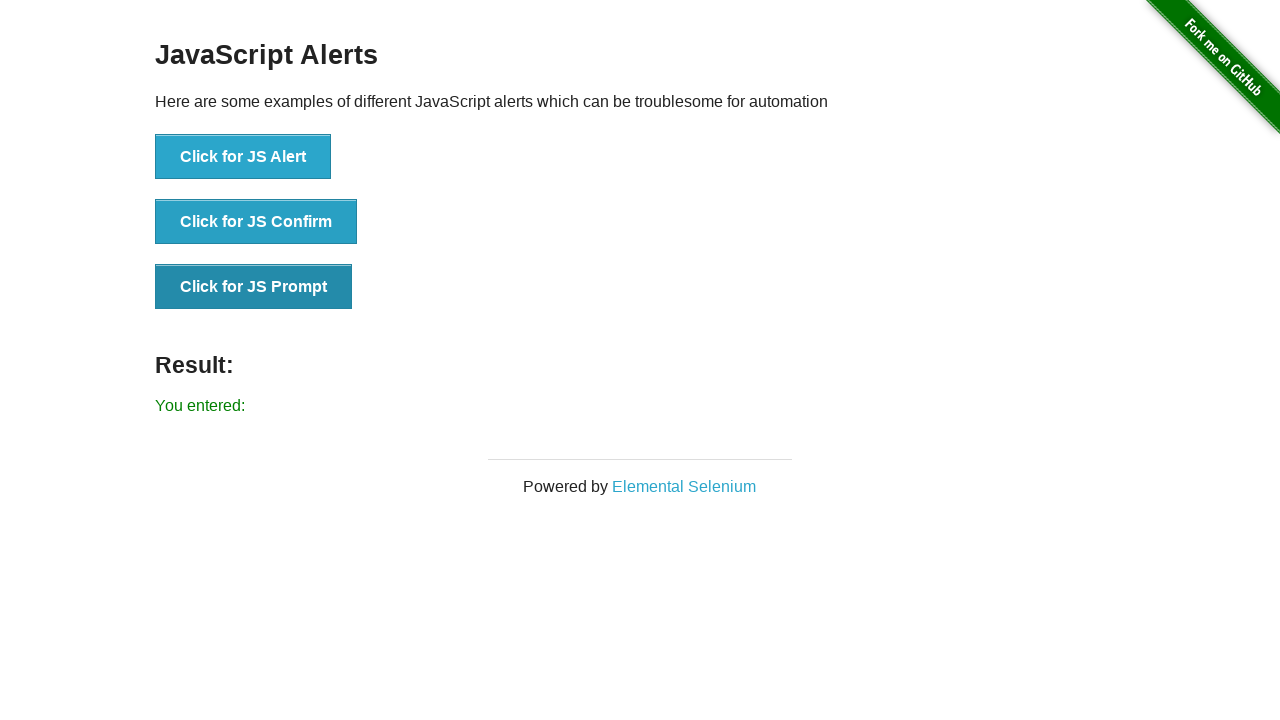

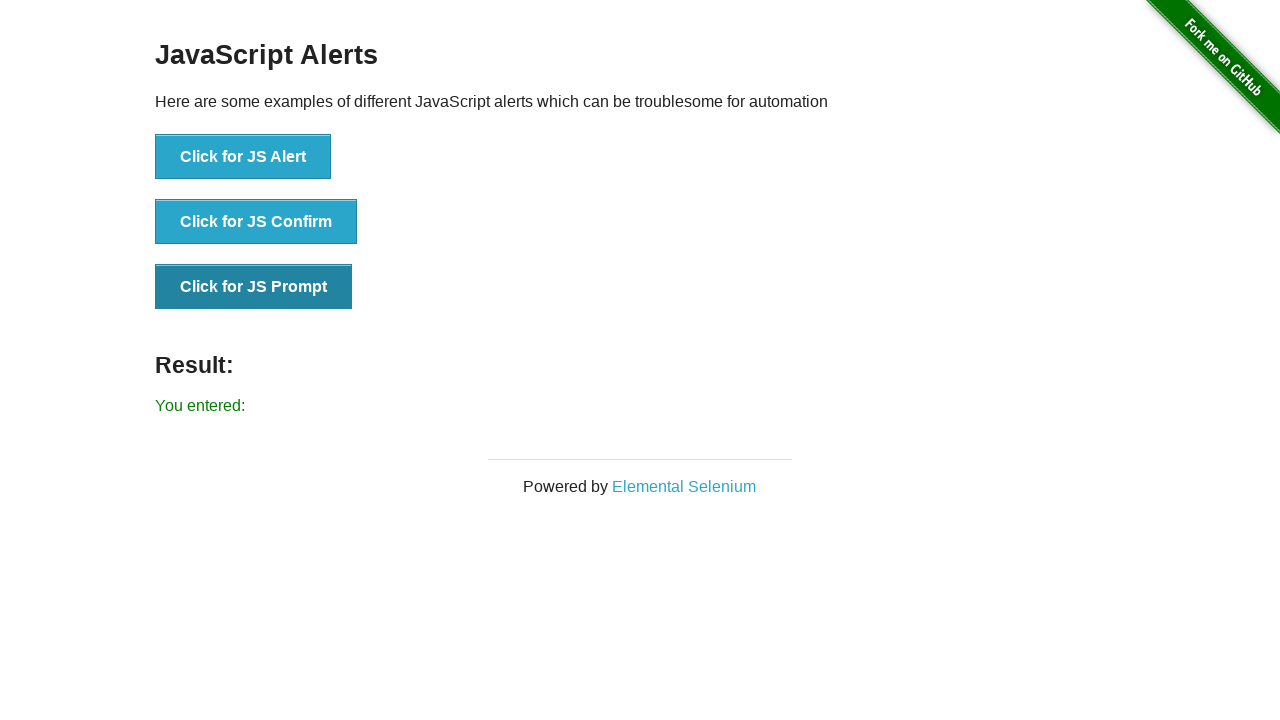